Tests mouse hover functionality by hovering over an element and verifying that its background color changes

Starting URL: https://www.selenium.dev/selenium/web/mouseOver.html

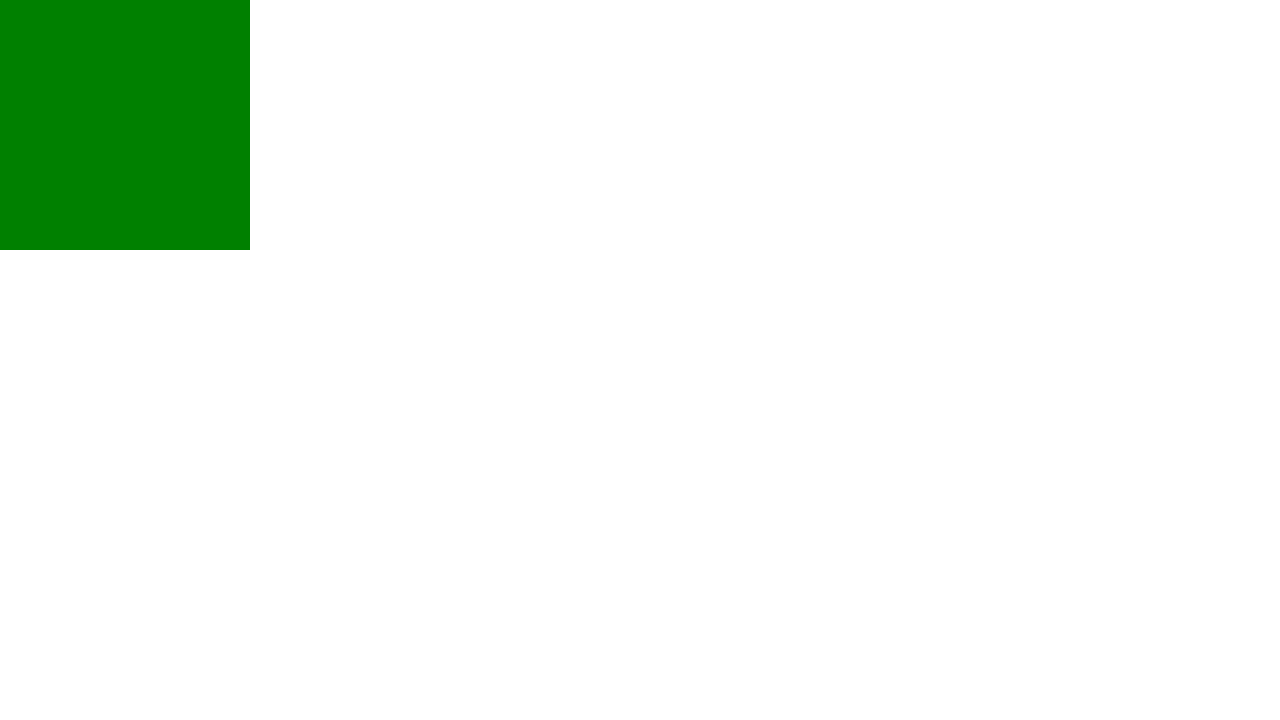

Located the red box element
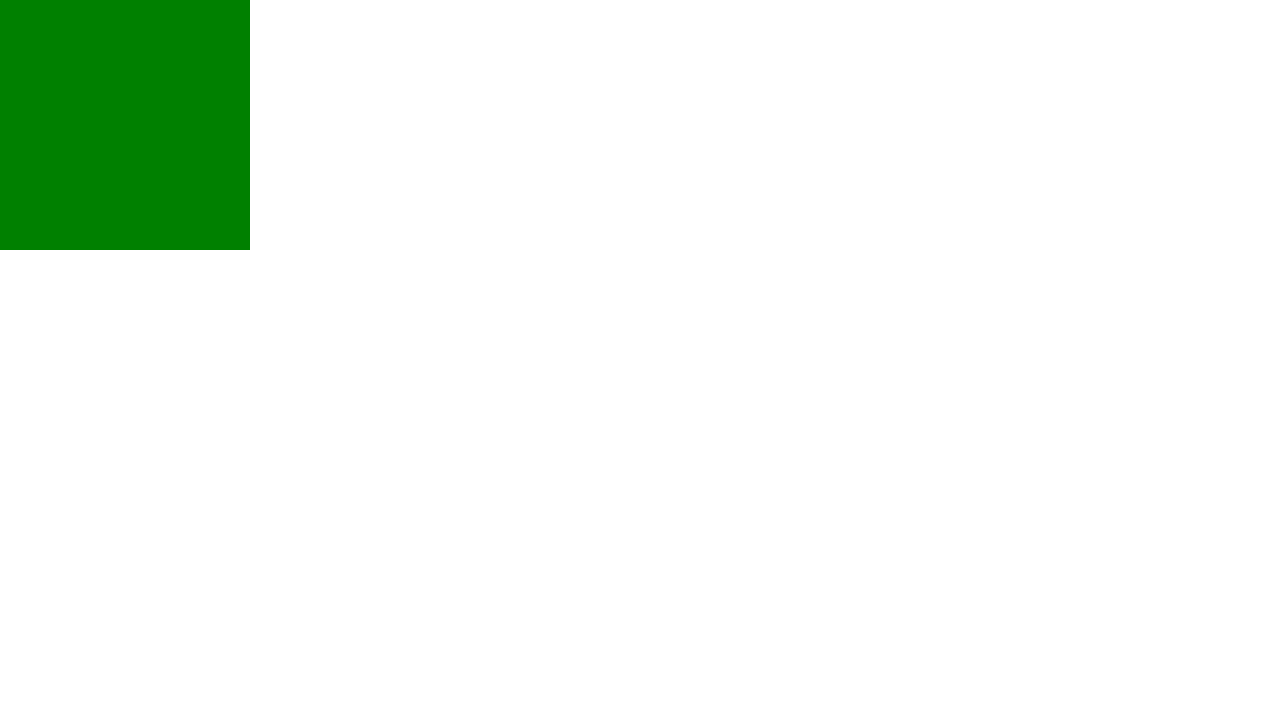

Hovered over the red box element at (112, 112) on #redbox
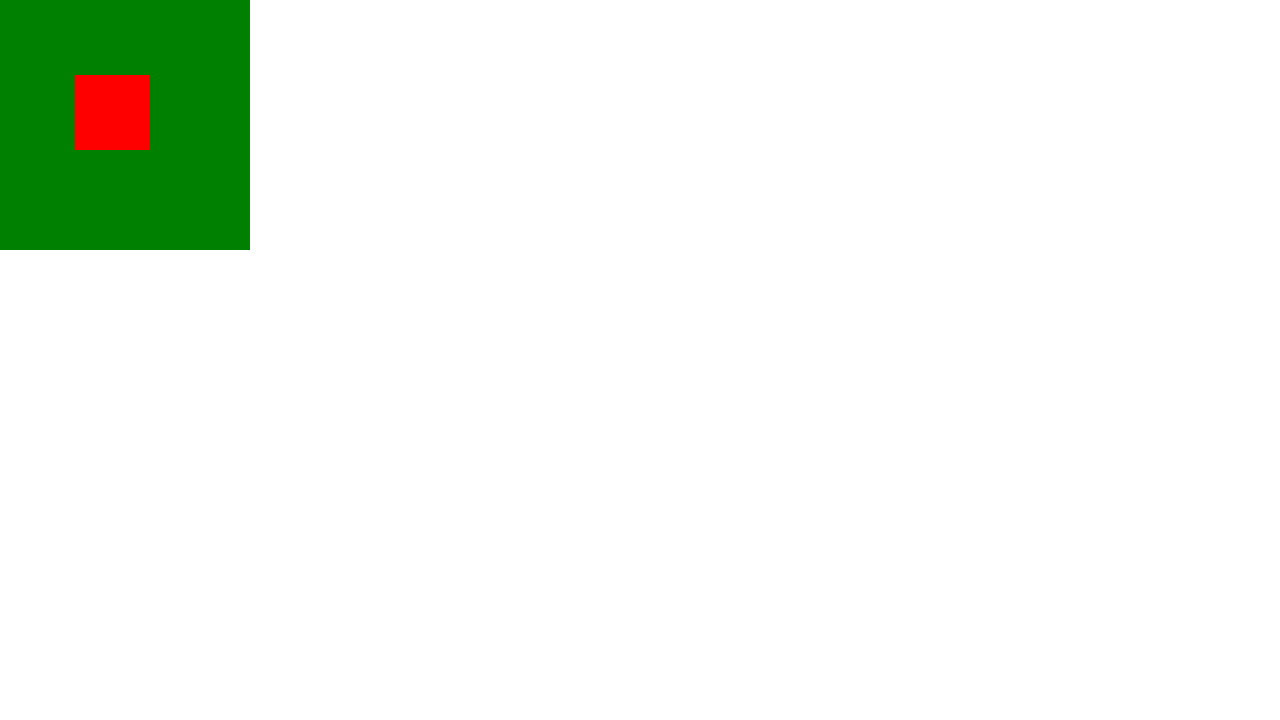

Waited 1 second for hover effect to complete
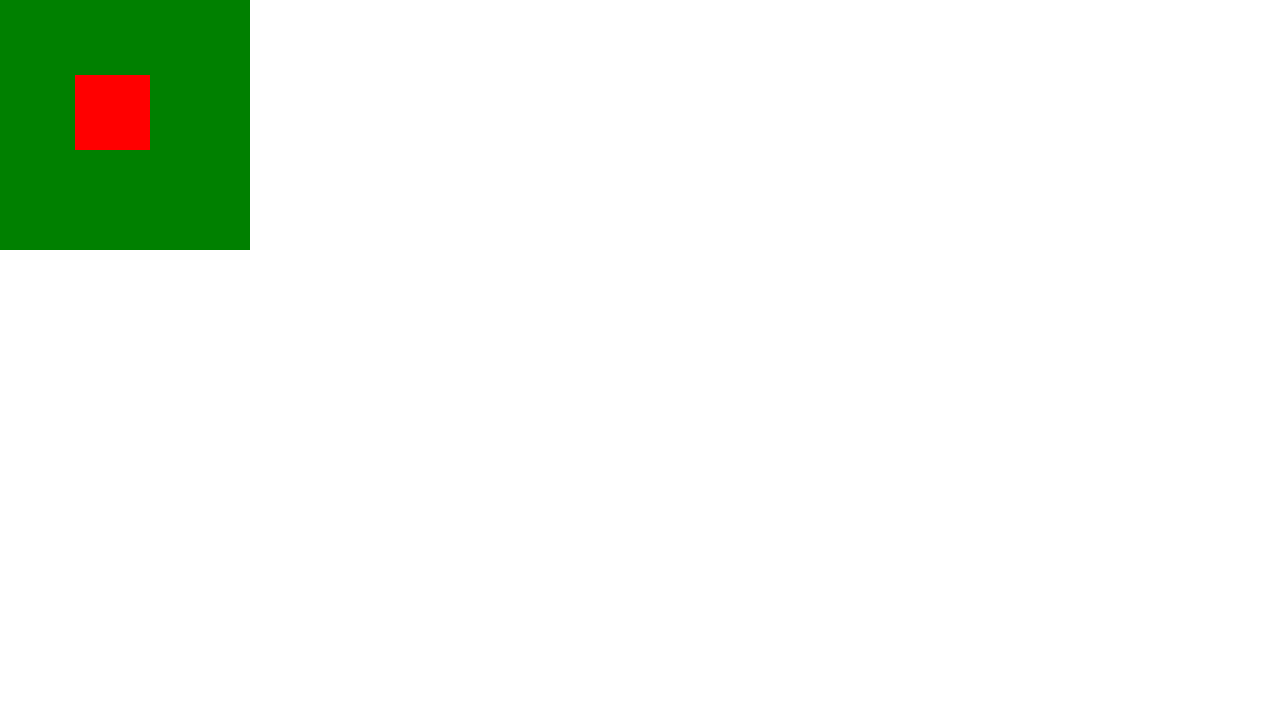

Retrieved background color after hover: rgb(255, 0, 0)
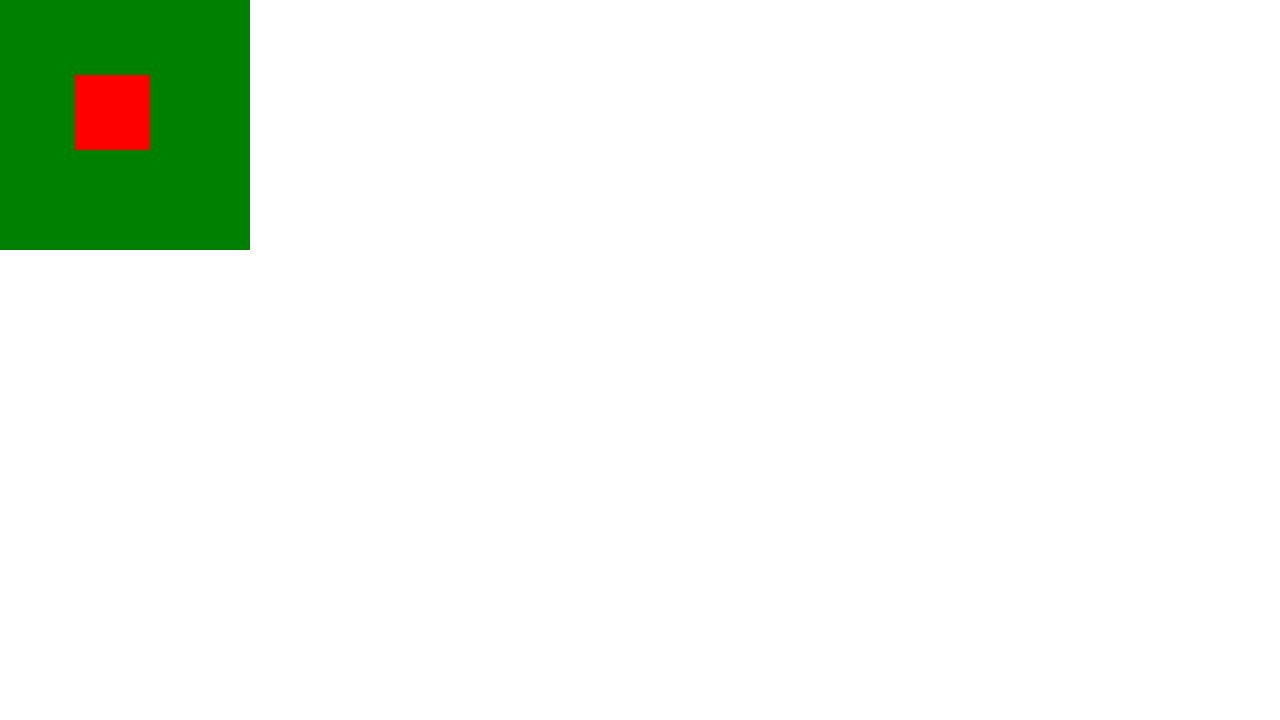

Verified background color changed to red on hover
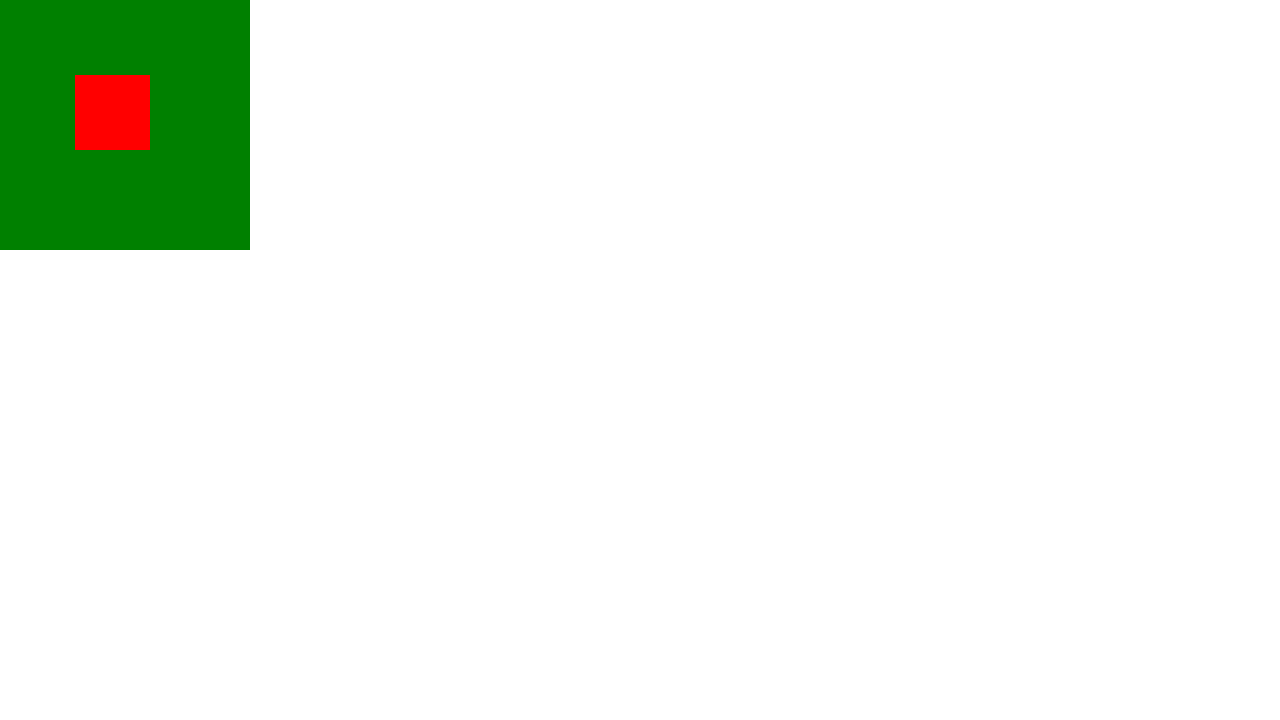

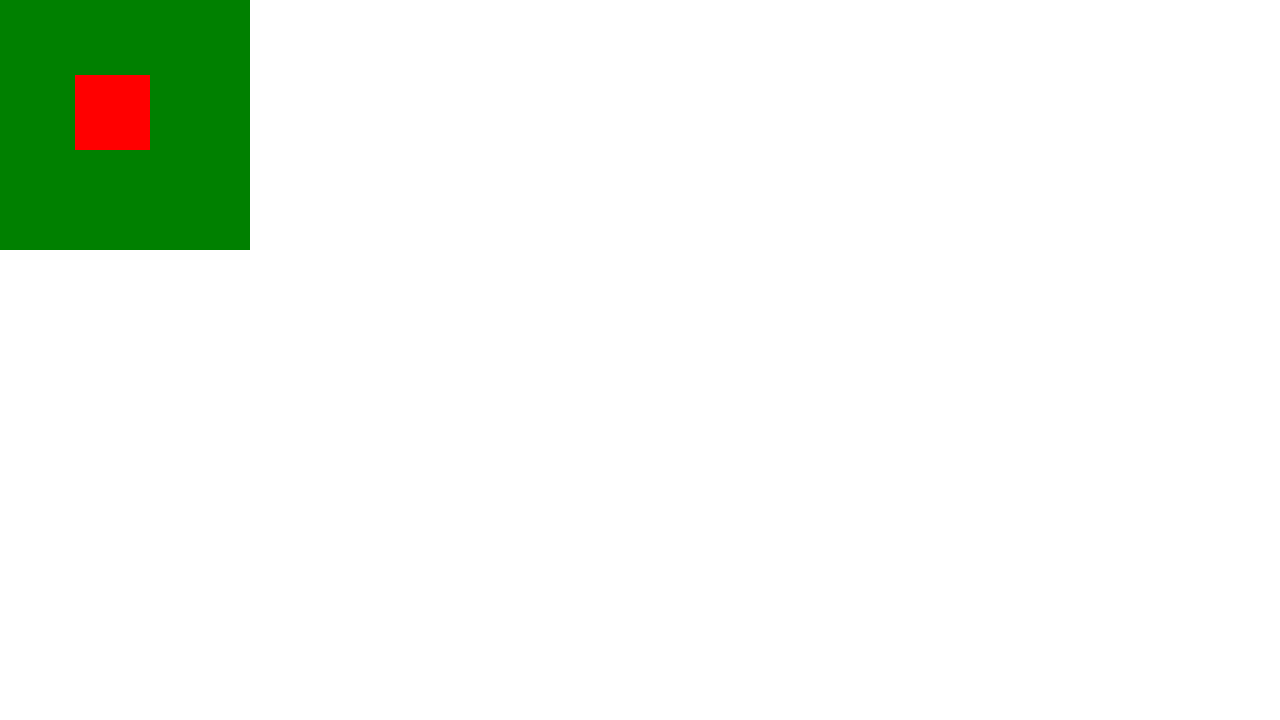